Tests the search functionality by navigating to the search page, entering a language name, and verifying that search results contain the searched term

Starting URL: https://www.99-bottles-of-beer.net/

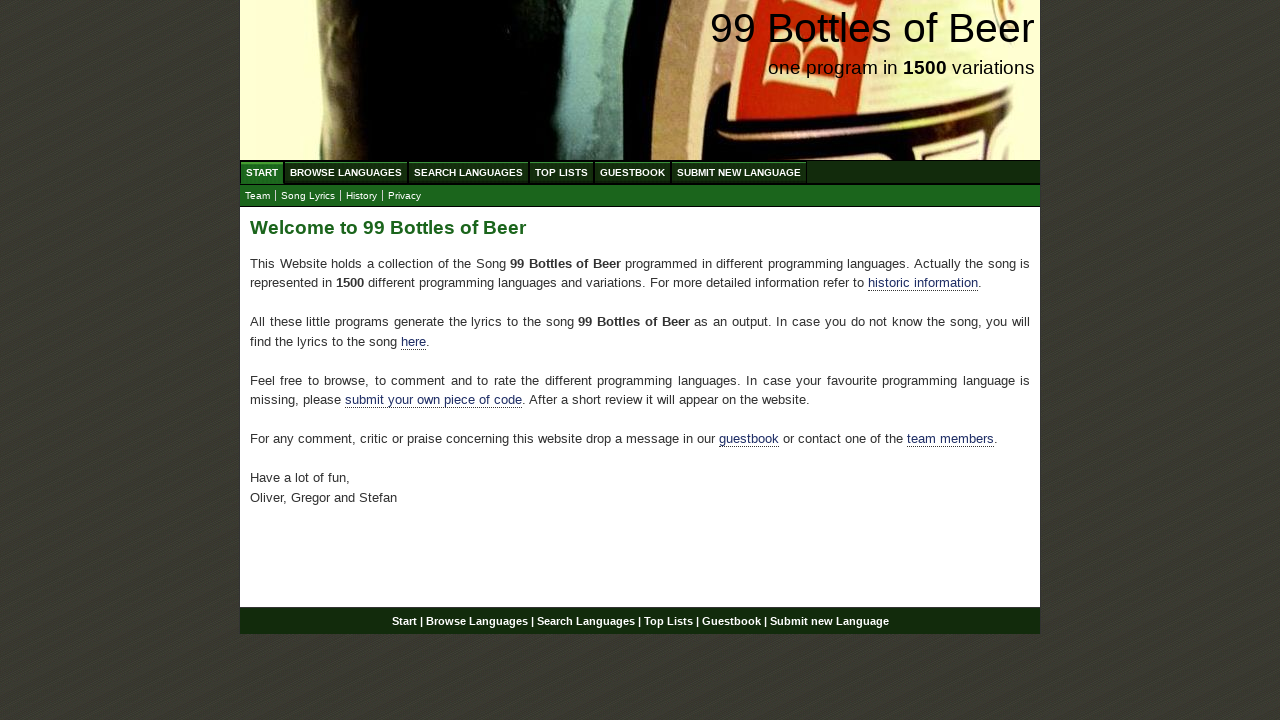

Clicked on Search Languages menu at (468, 172) on xpath=//ul[@id='menu']/li/a[@href='/search.html']
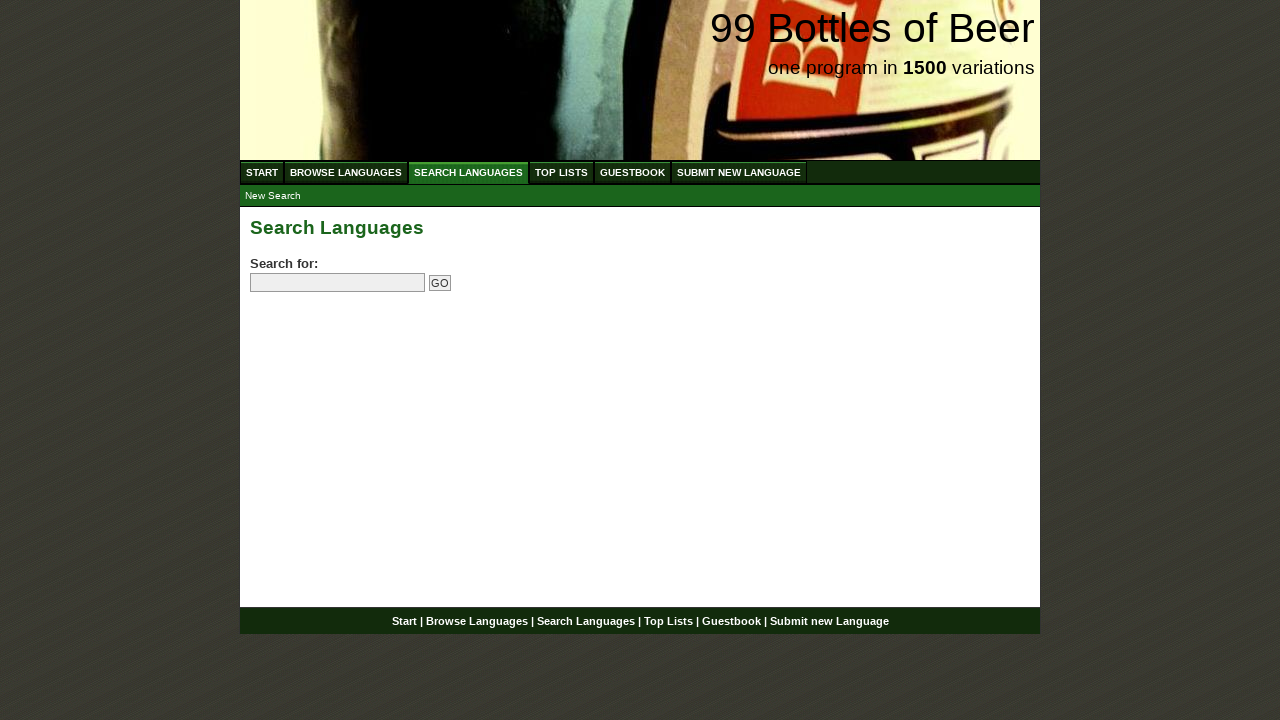

Clicked on search input field at (338, 283) on input[name='search']
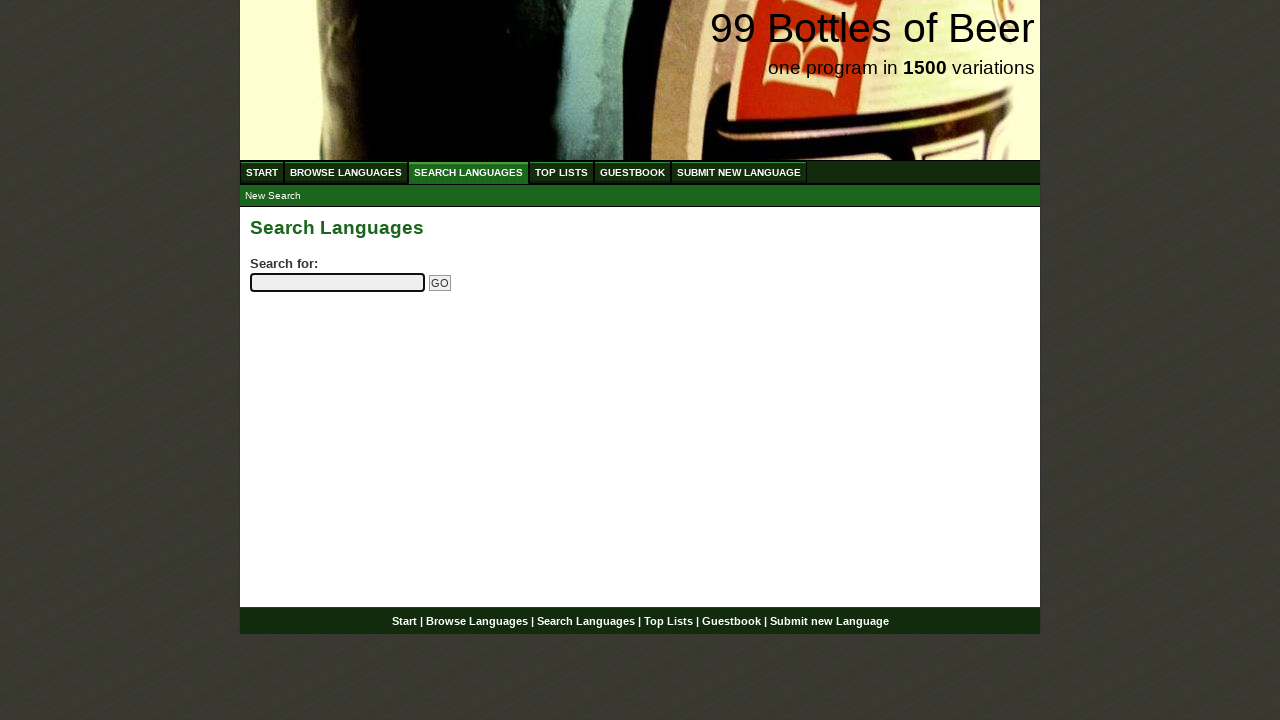

Entered 'python' in search field on input[name='search']
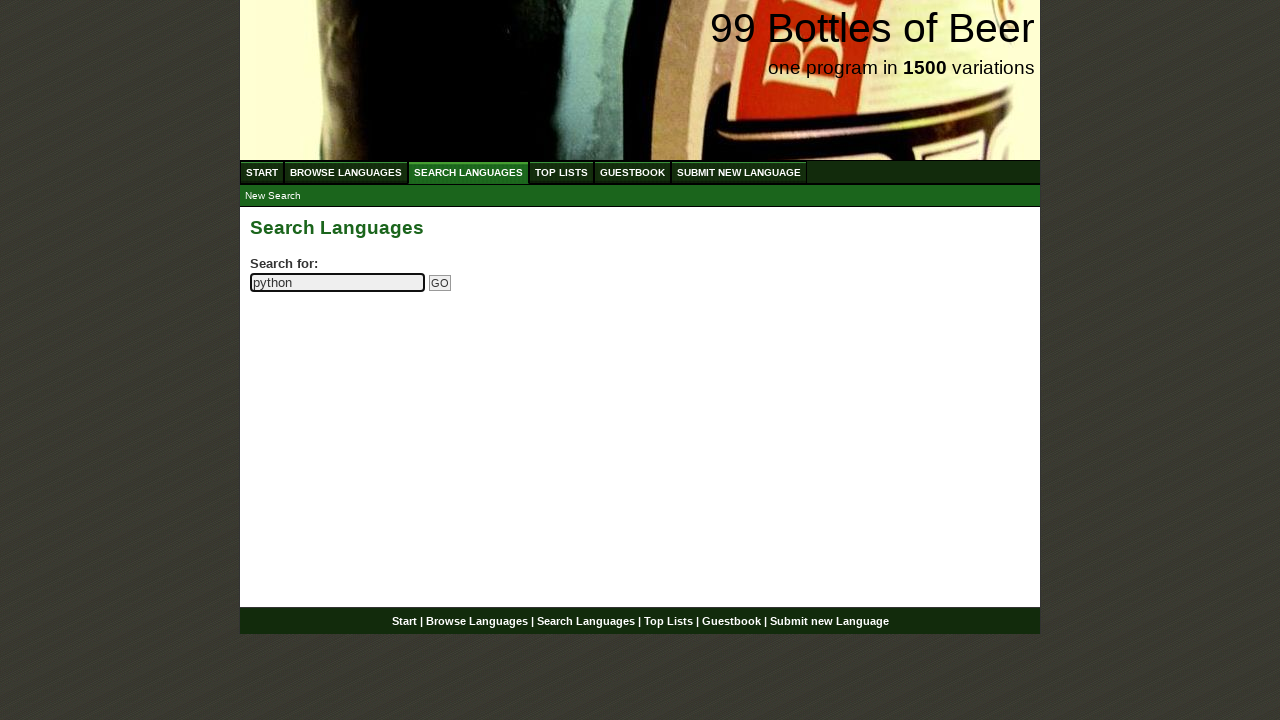

Clicked Go button to submit search at (440, 283) on input[name='submitsearch']
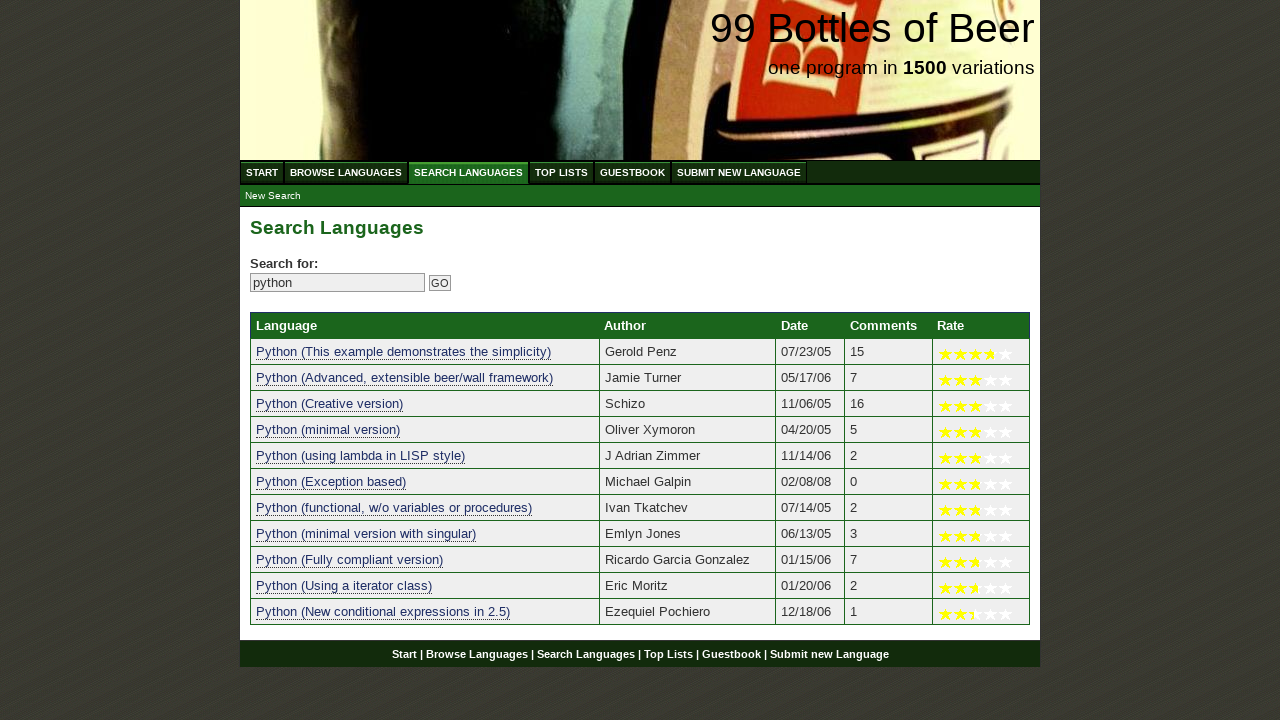

Search results loaded and search result links are visible
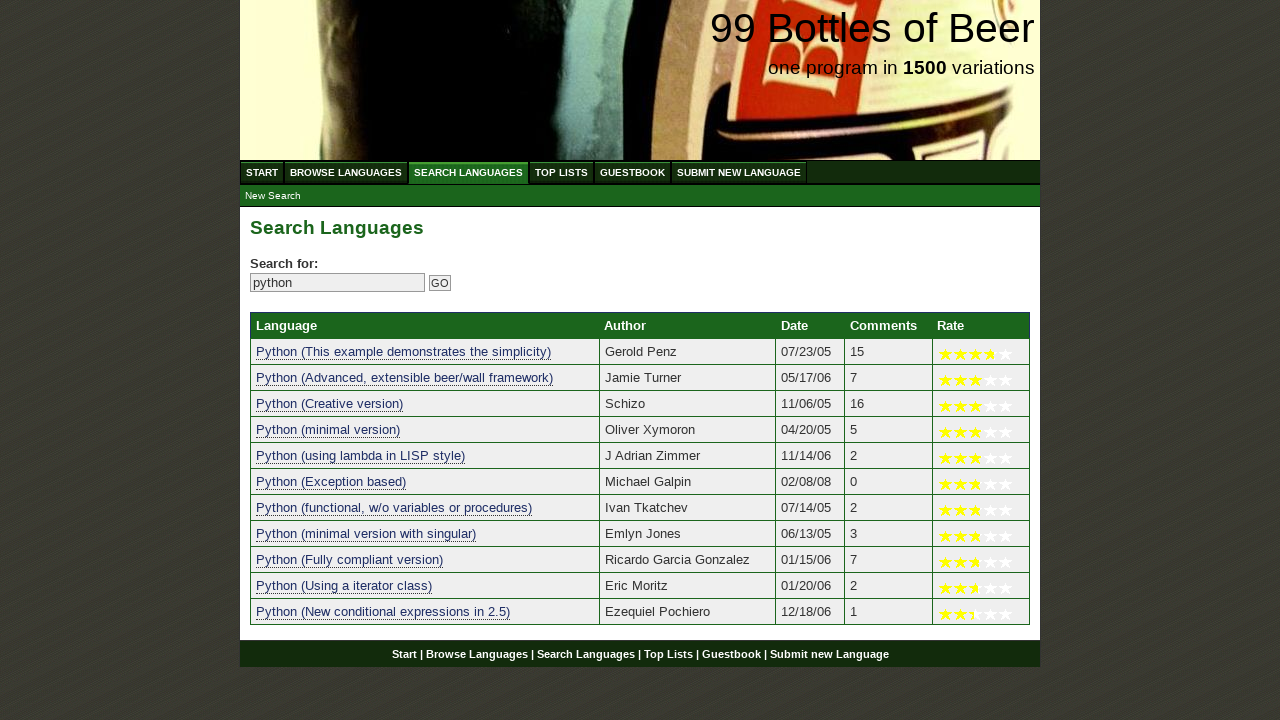

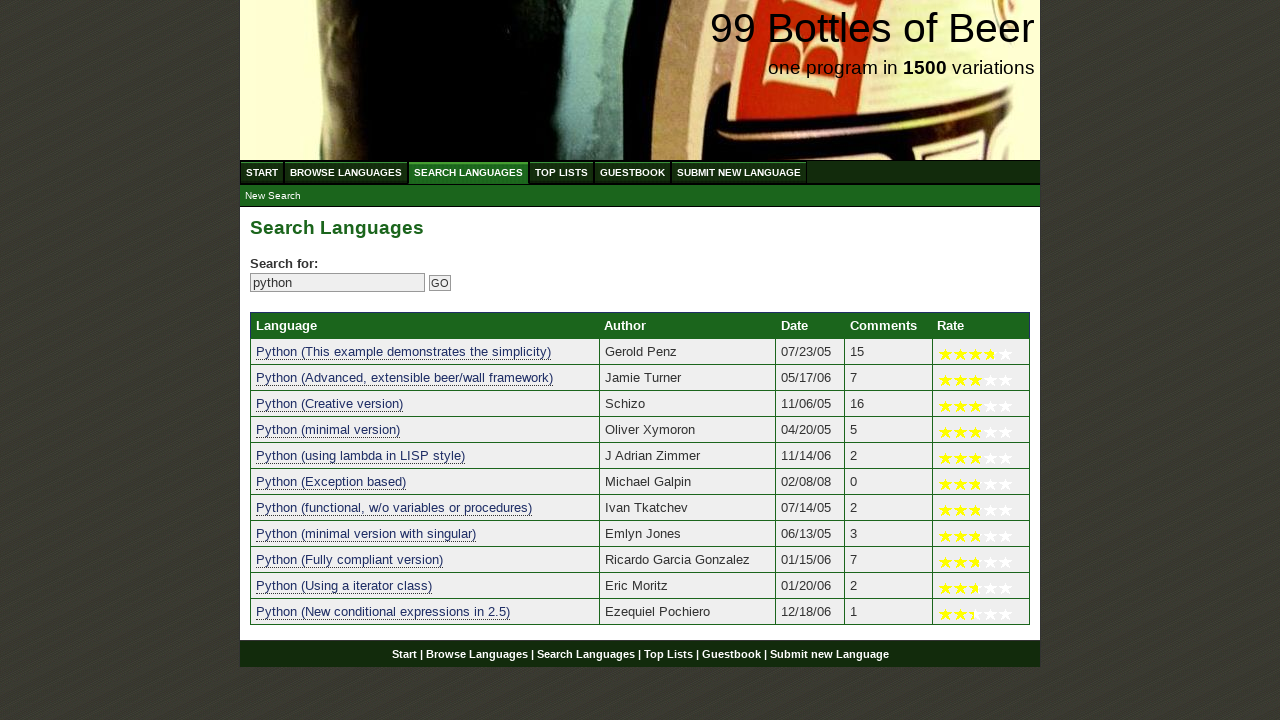